Tests JavaScript alert prompt functionality by triggering a prompt dialog, entering text, and accepting it

Starting URL: https://the-internet.herokuapp.com/javascript_alerts

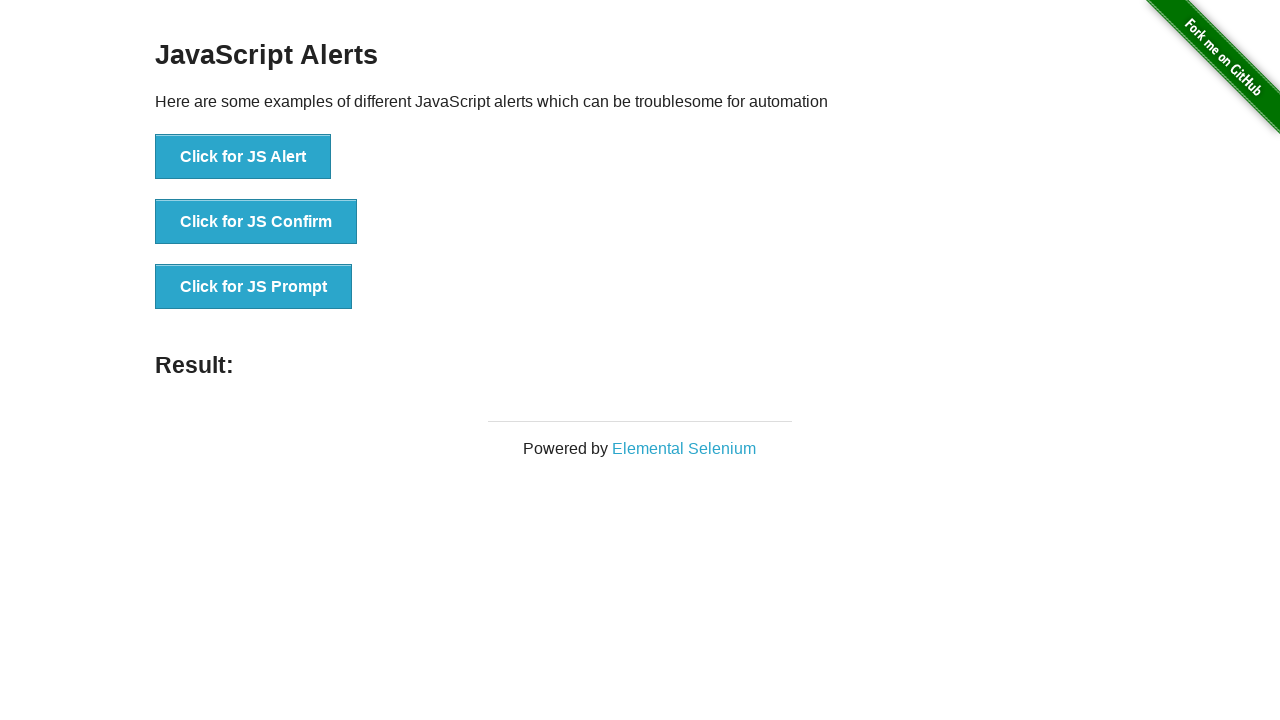

Clicked button to trigger JavaScript prompt dialog at (254, 287) on xpath=//button[text()='Click for JS Prompt']
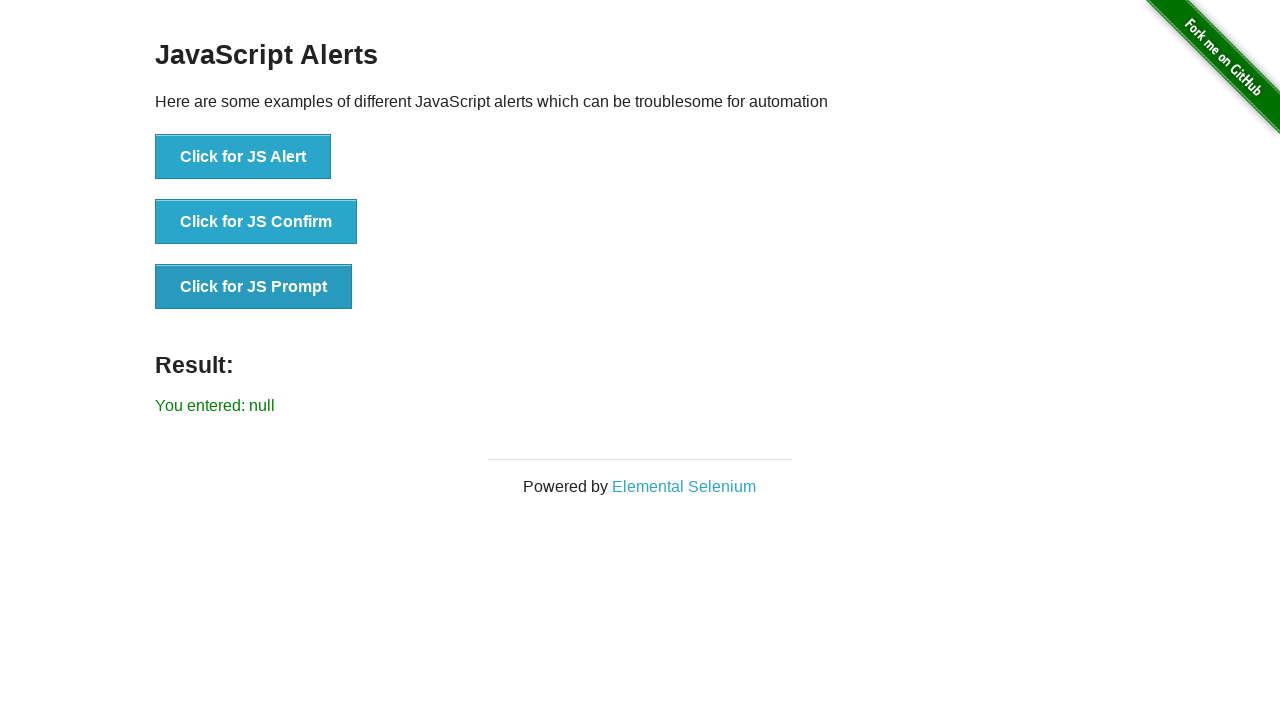

Set up dialog handler to accept prompt with 'Yes' response
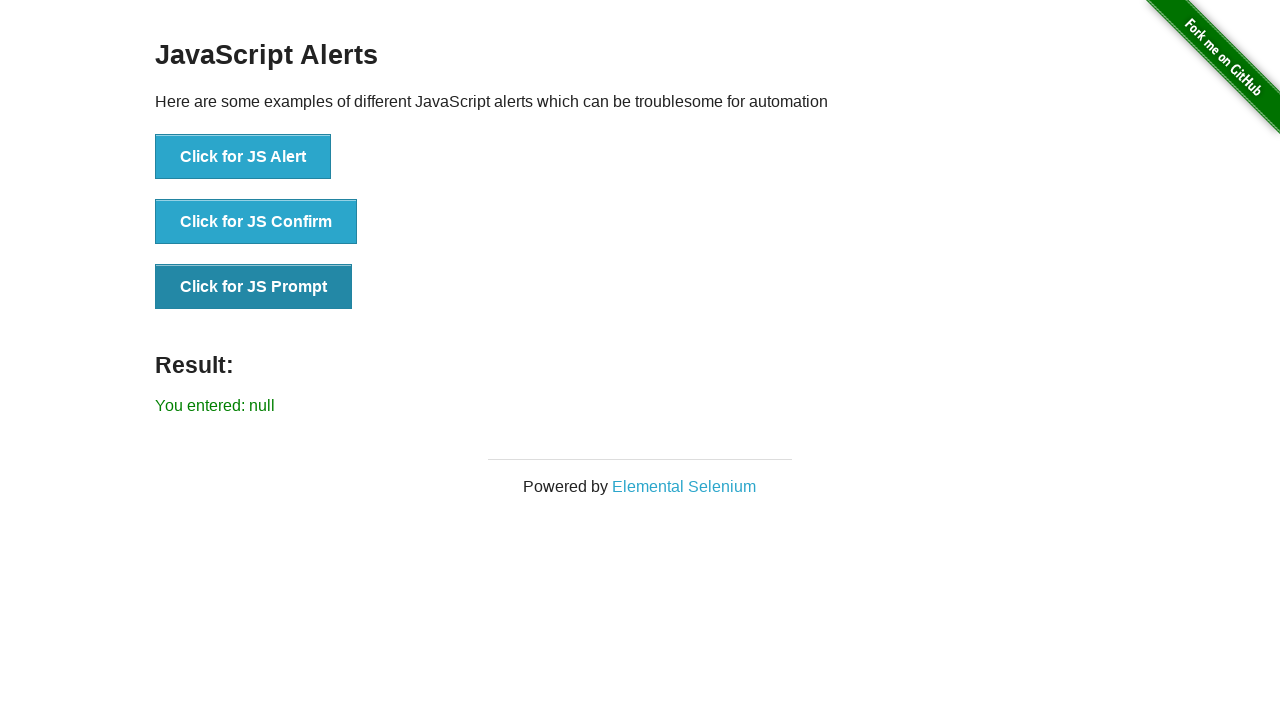

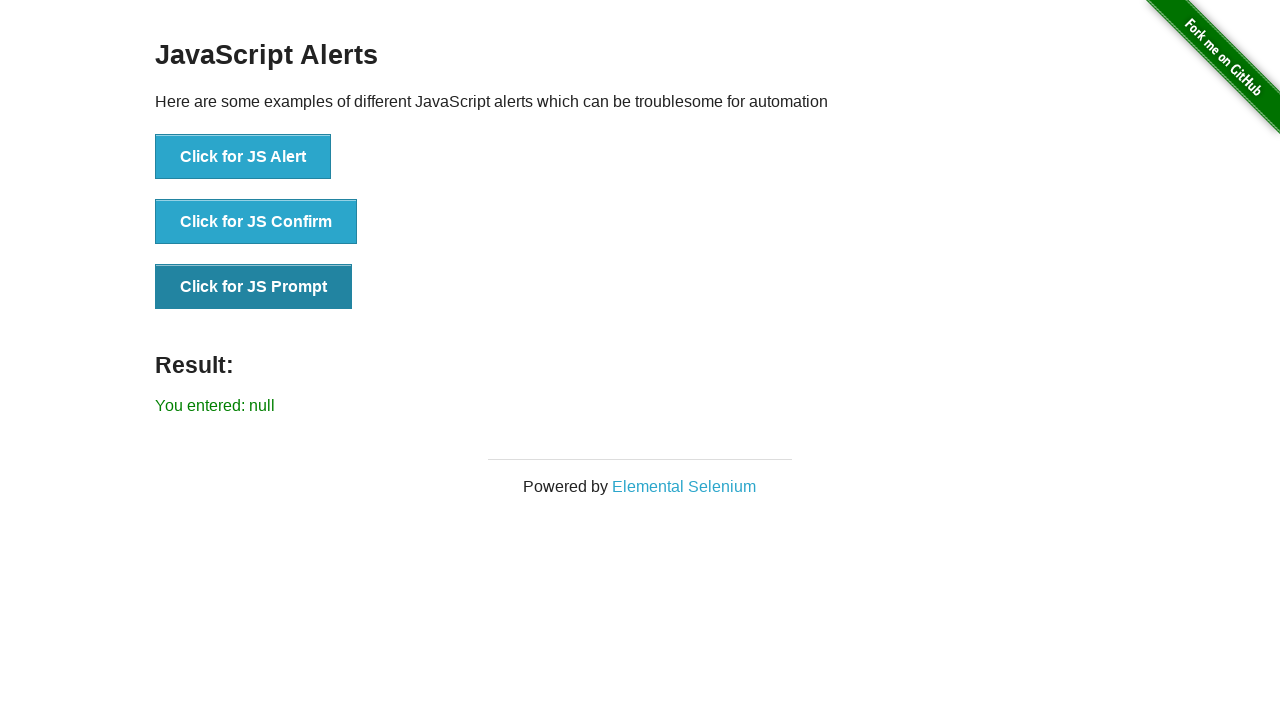